Tests JavaScript alert handling by clicking buttons that trigger different types of alerts (JavaScript Alert, Confirm box, and Prompt box) and accepting them

Starting URL: https://www.lambdatest.com/selenium-playground/javascript-alert-box-demo

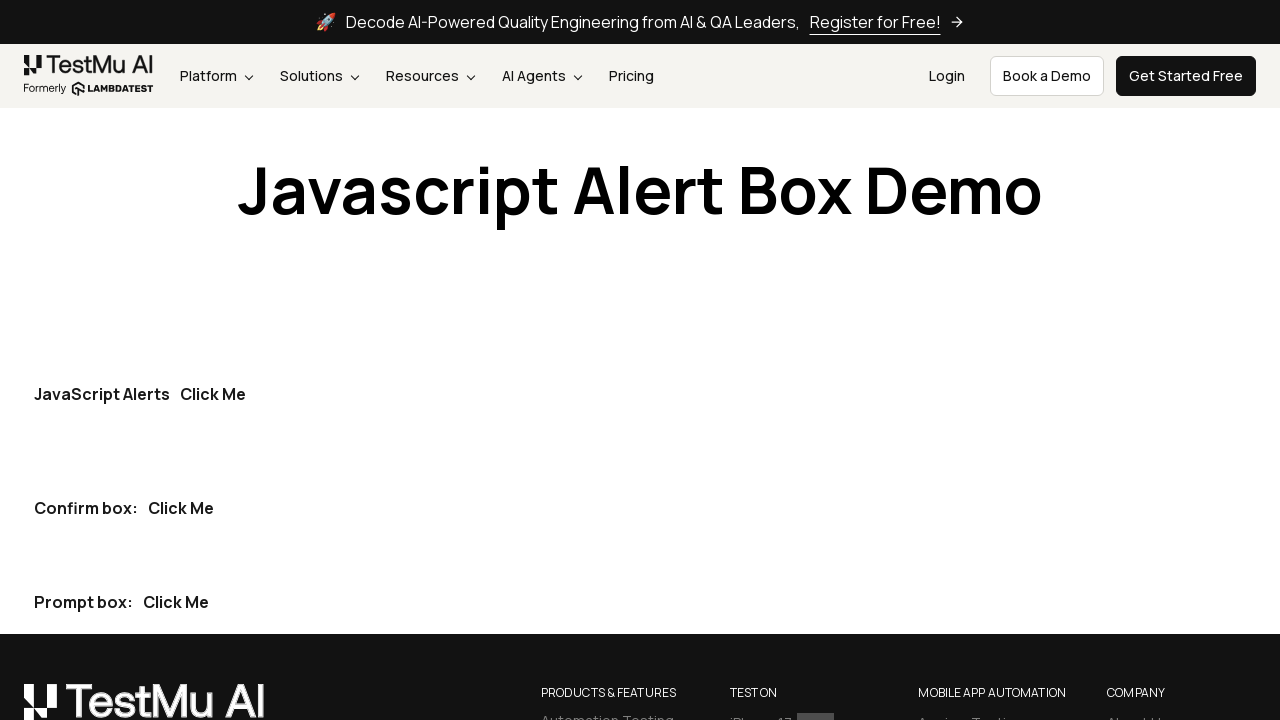

Clicked button for 'JavaScript Alerts' alert at (213, 394) on //*[text()='JavaScript Alerts'] >> .btn
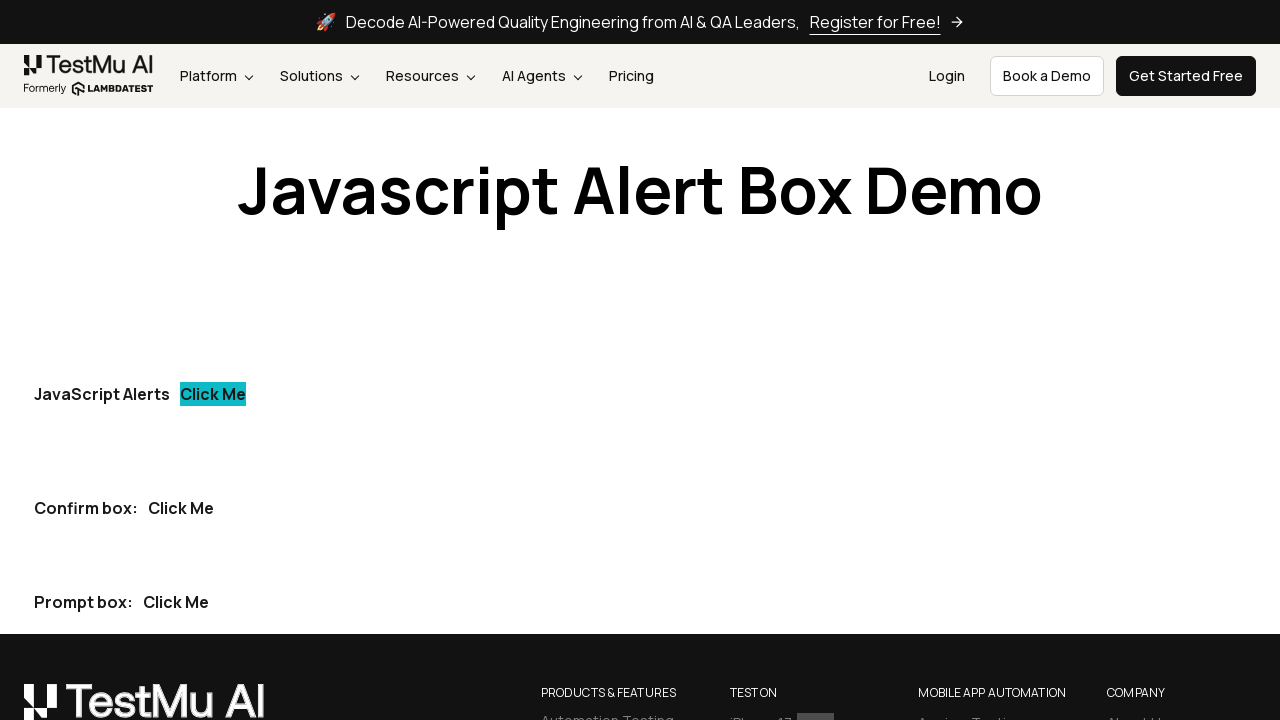

Set up dialog handler to accept 'JavaScript Alerts' alert
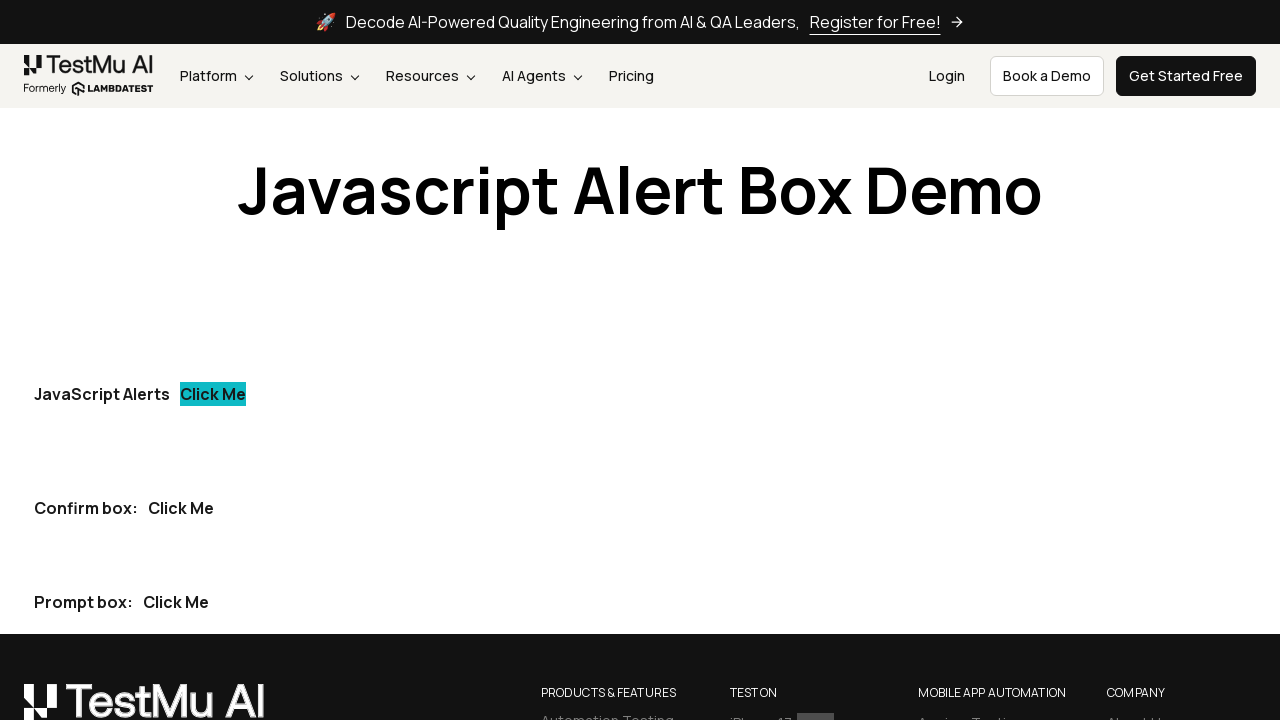

Waited for 'JavaScript Alerts' alert to be handled
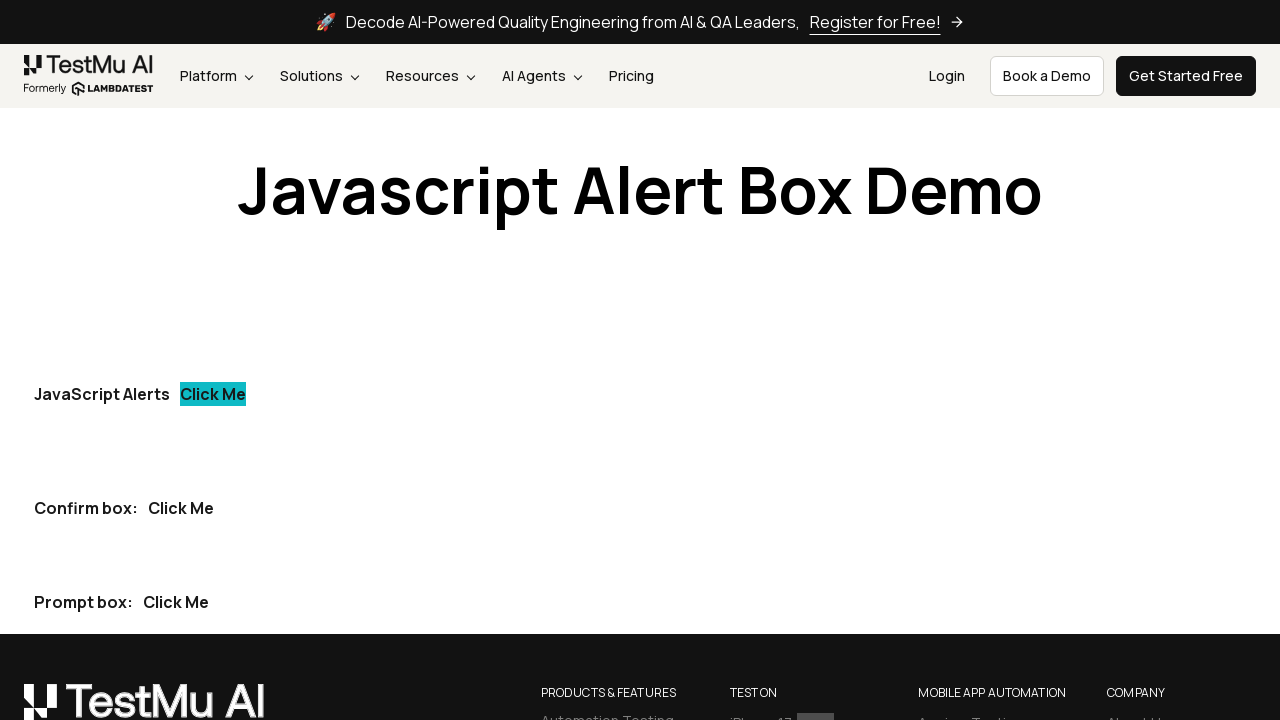

Clicked button for 'Confirm box:' alert at (181, 508) on //*[text()='Confirm box:'] >> .btn
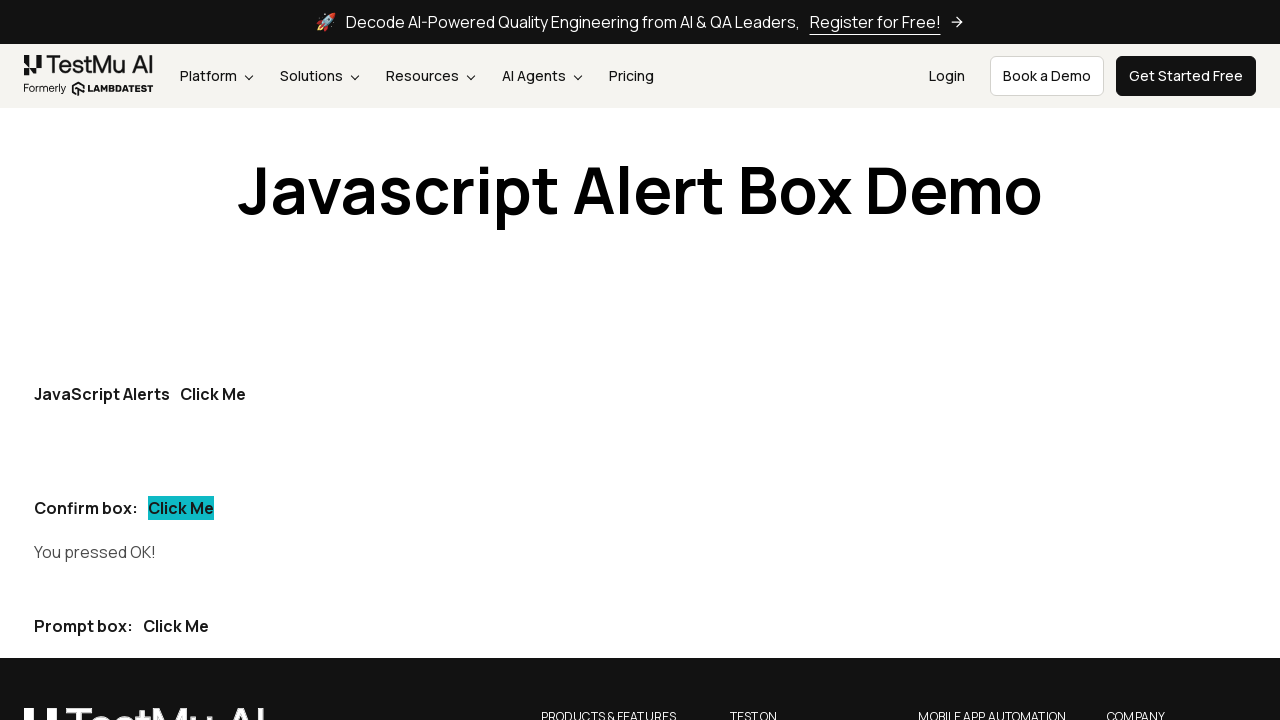

Set up dialog handler to accept 'Confirm box:' alert
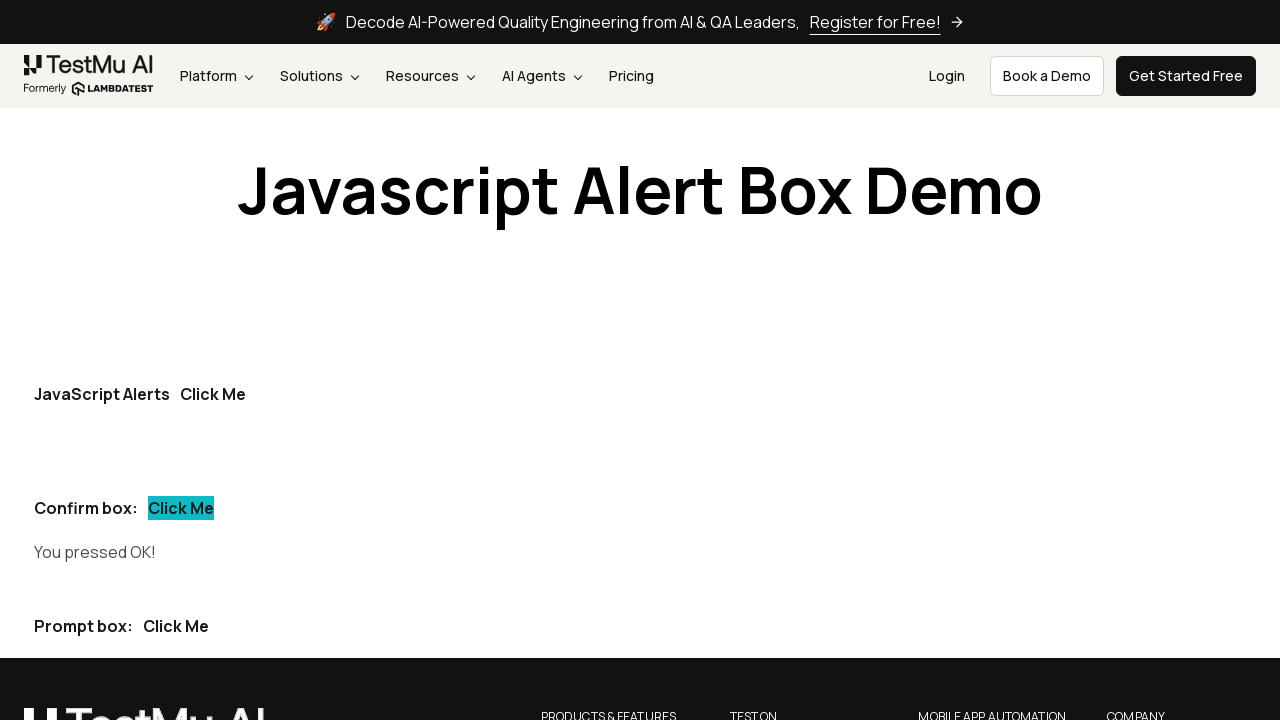

Waited for 'Confirm box:' alert to be handled
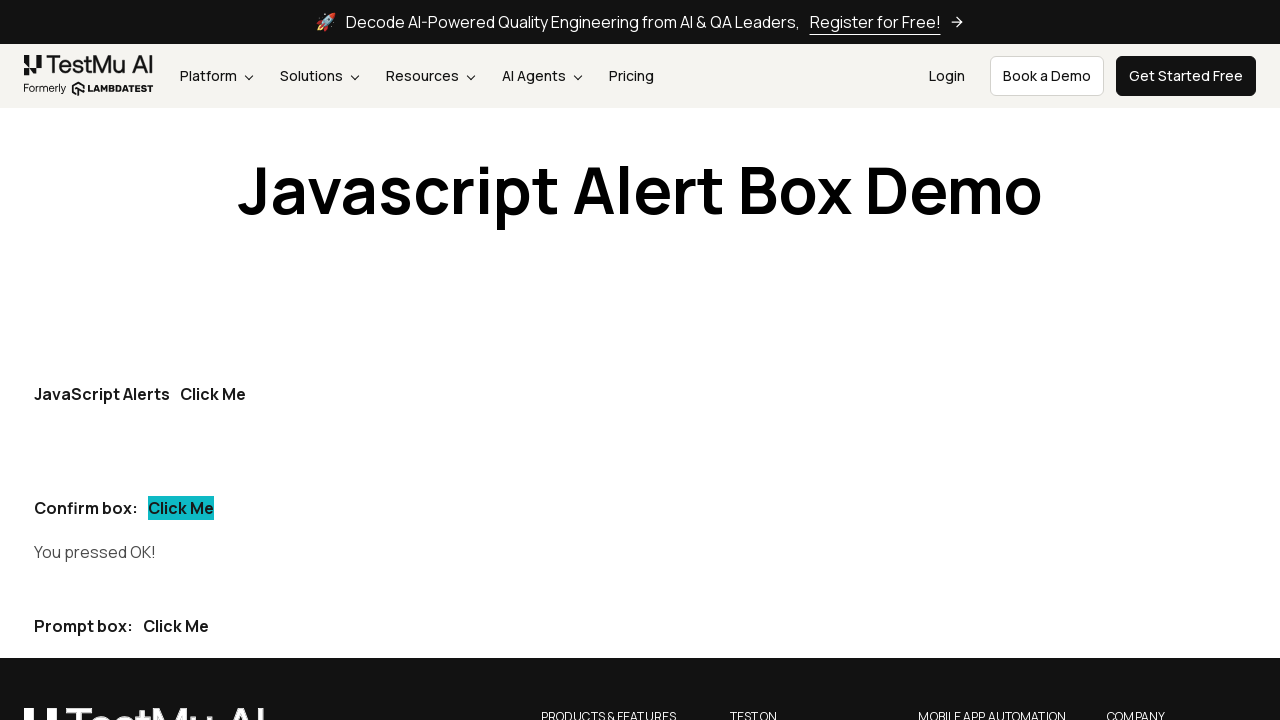

Clicked button for 'Prompt box:' alert at (176, 626) on //*[text()='Prompt box:'] >> .btn
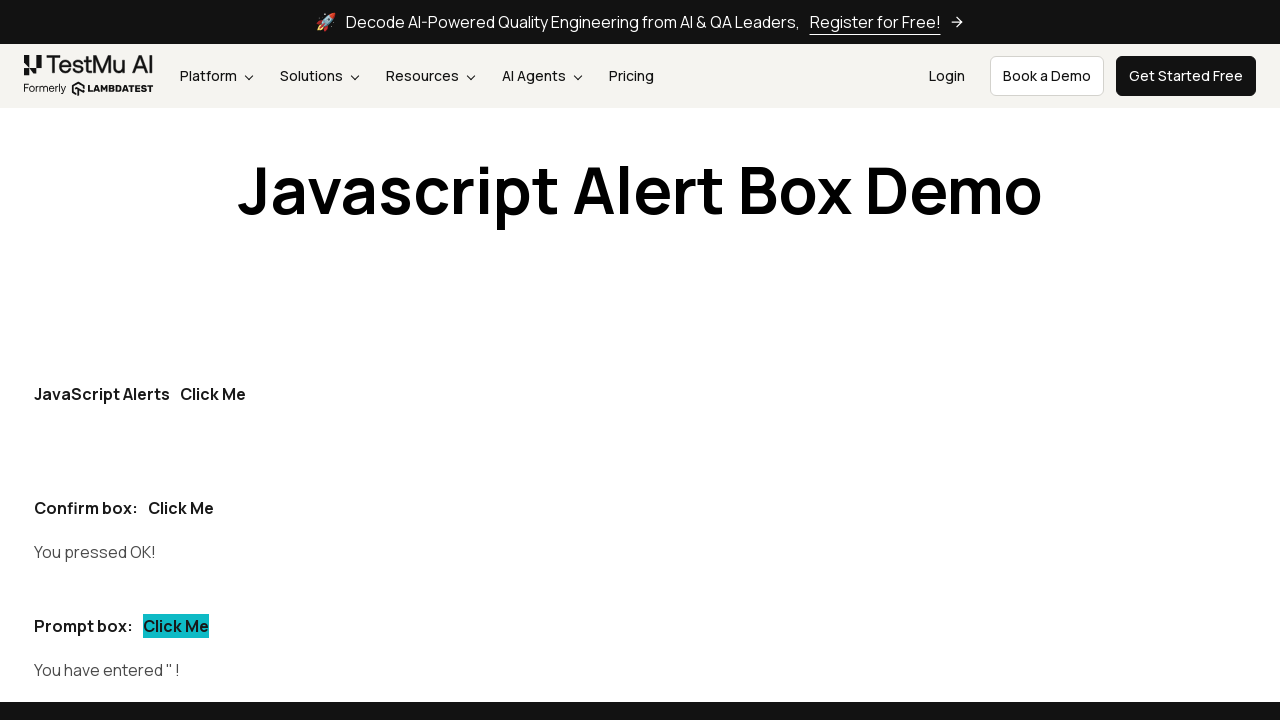

Set up dialog handler to accept 'Prompt box:' alert
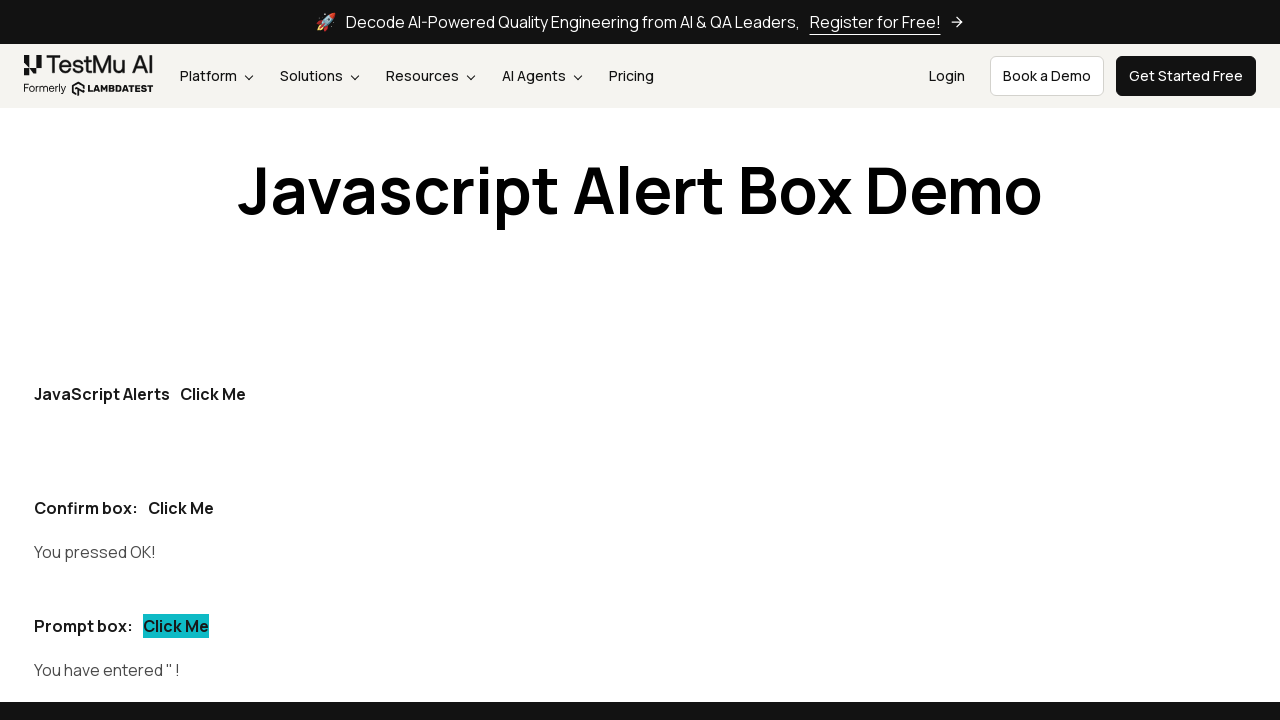

Waited for 'Prompt box:' alert to be handled
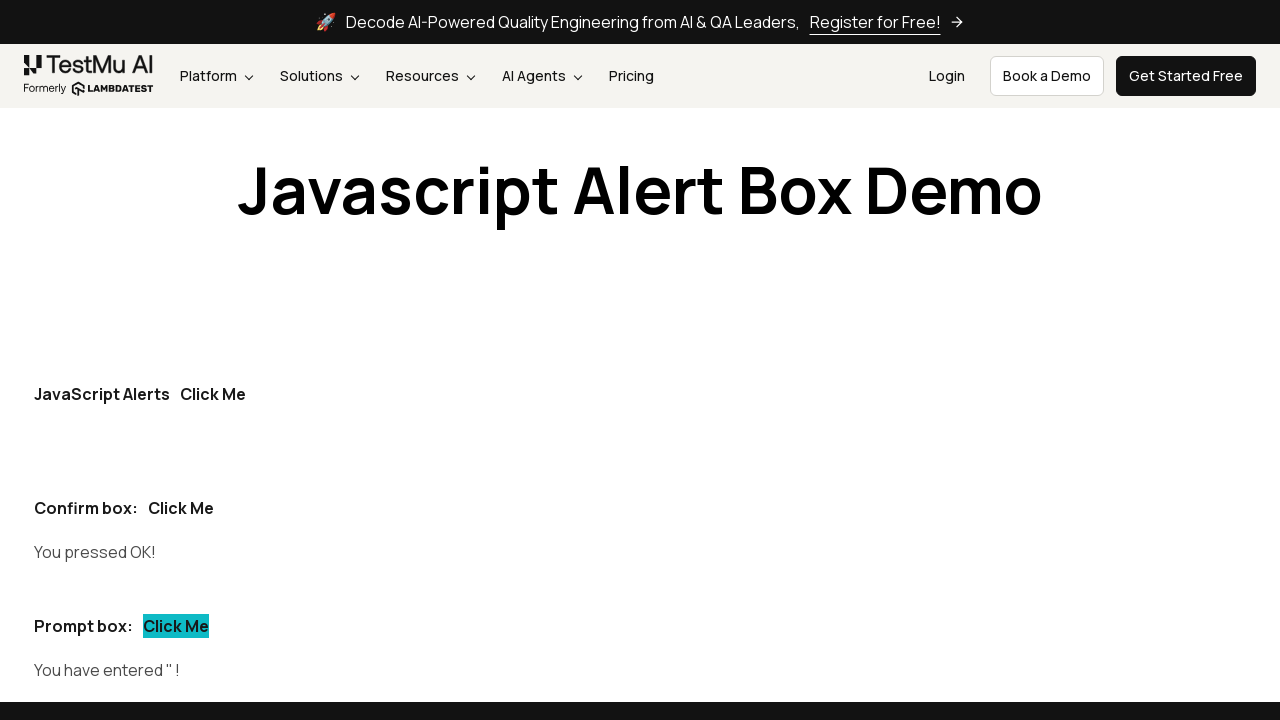

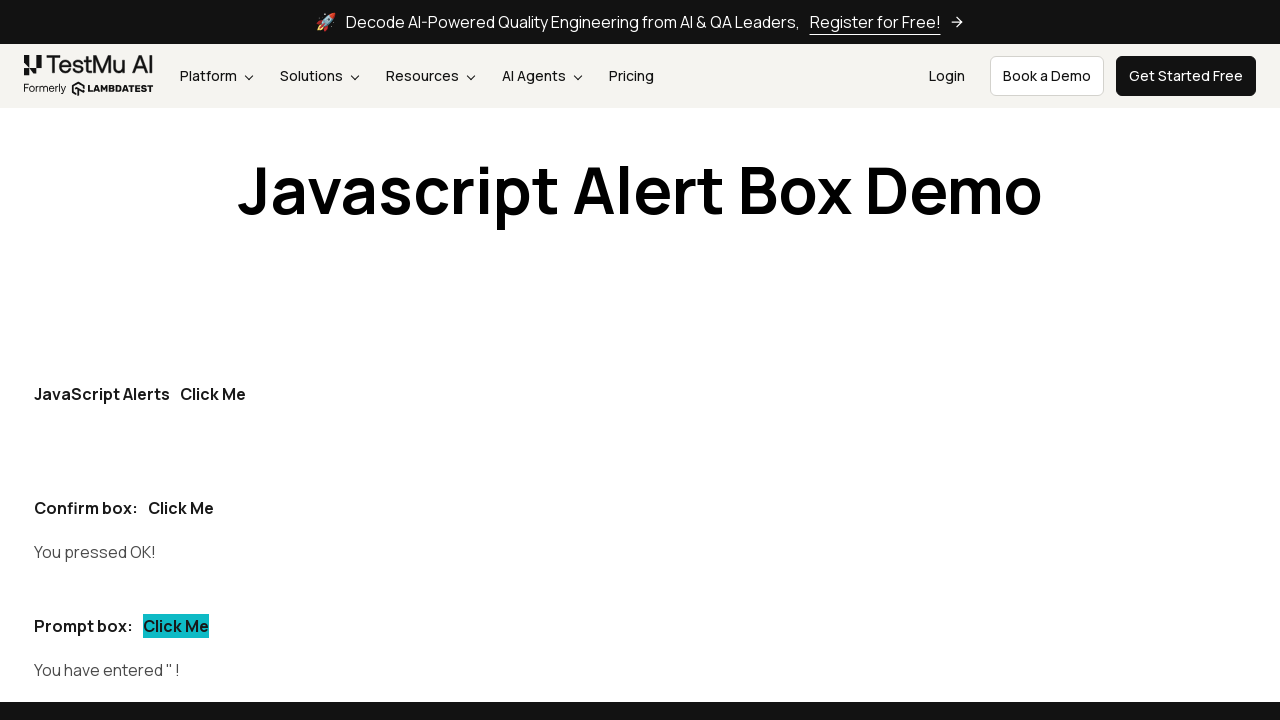